Tests a todo application by navigating to it, checking todo items 4 and 5, adding a new todo item, and archiving completed todos

Starting URL: http://crossbrowsertesting.github.io/

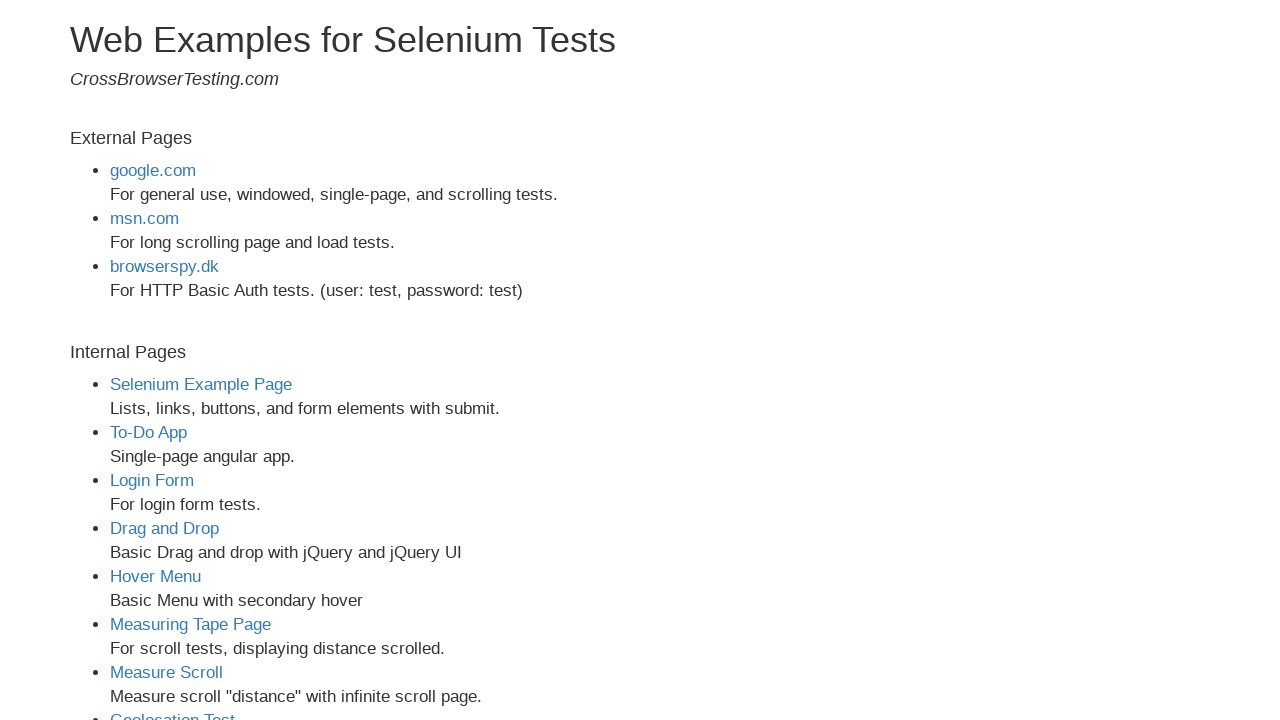

Clicked on To-Do App link at (148, 432) on a[href='todo-app.html']
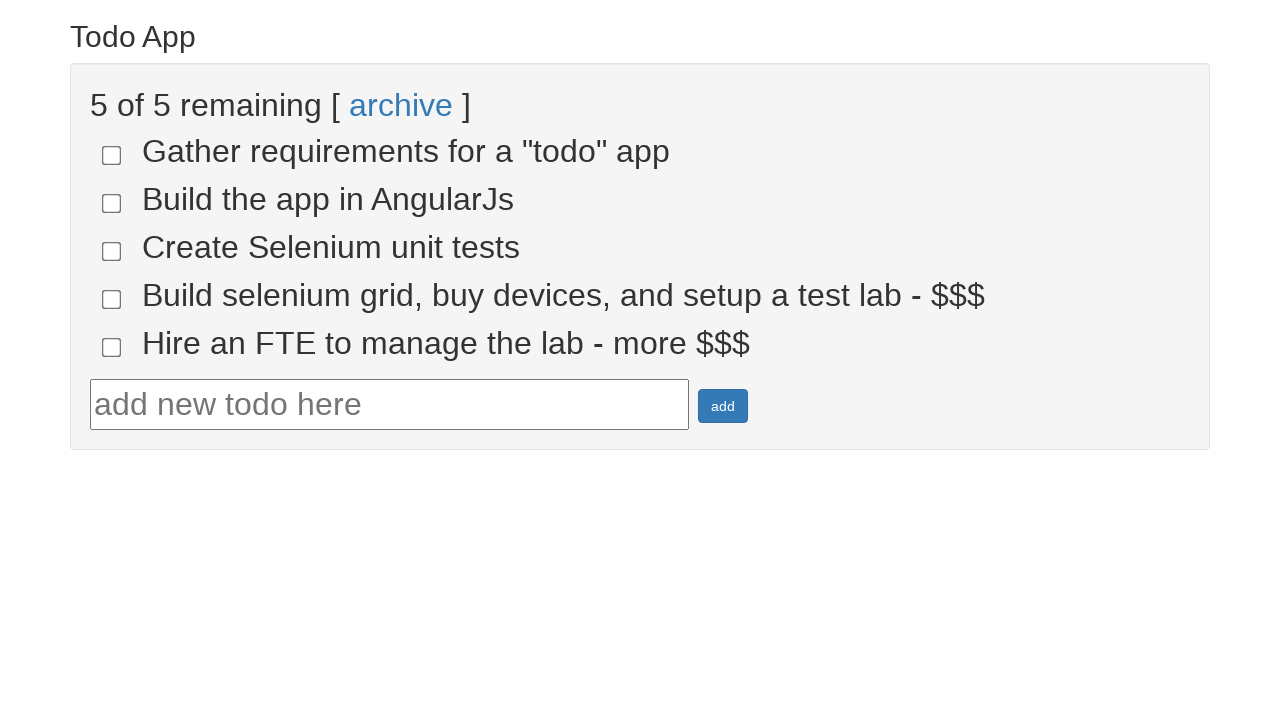

Checked todo item 4 at (112, 299) on input[name='todo-4']
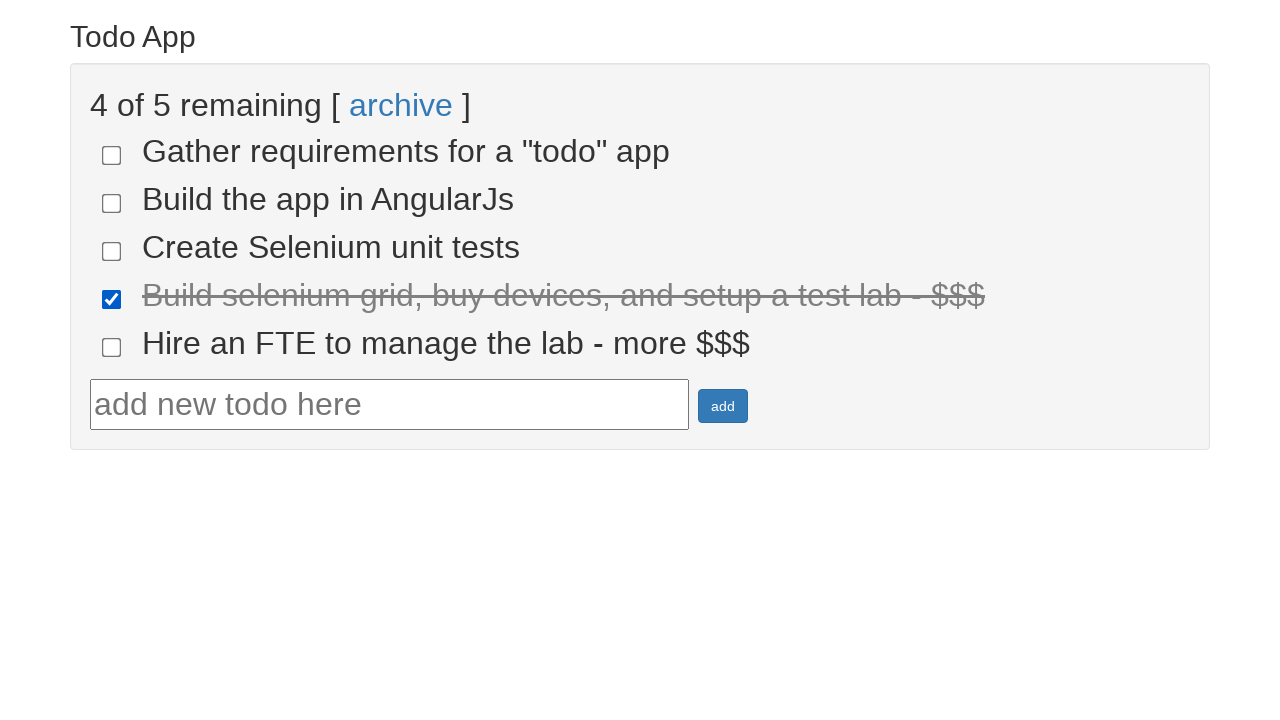

Checked todo item 5 at (112, 347) on input[name='todo-5']
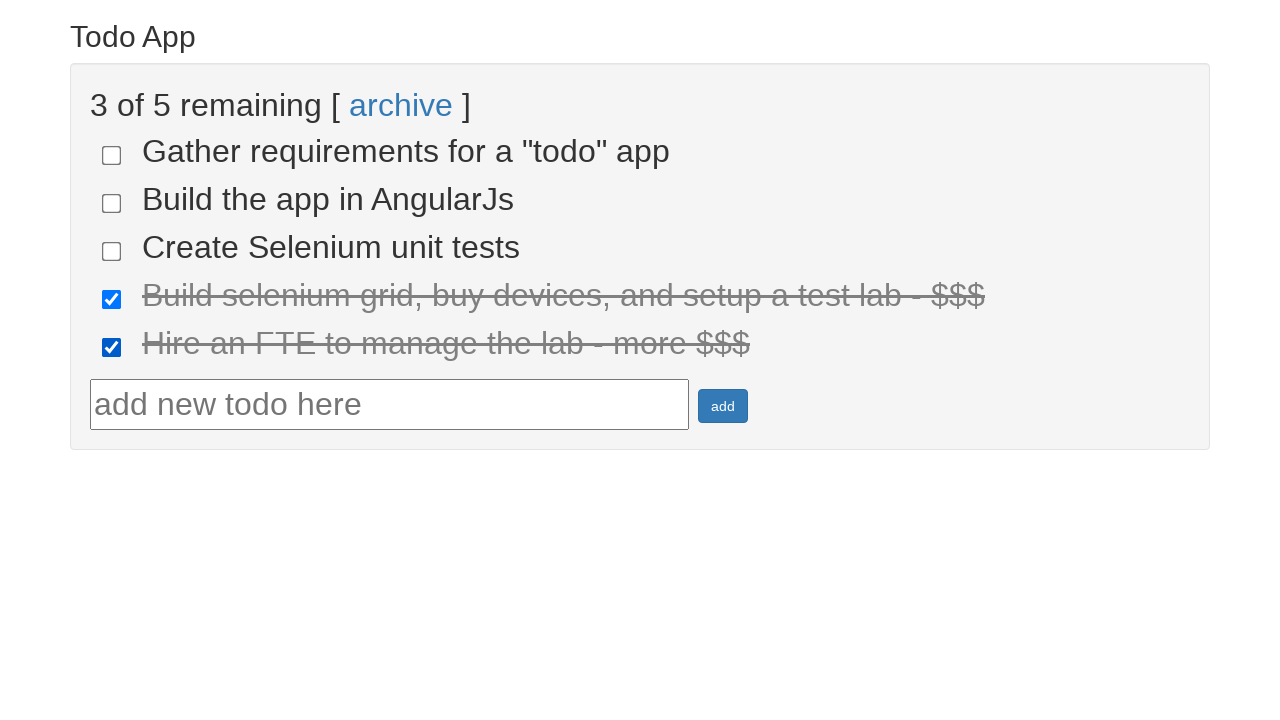

Verified 2 items marked as done (found 2)
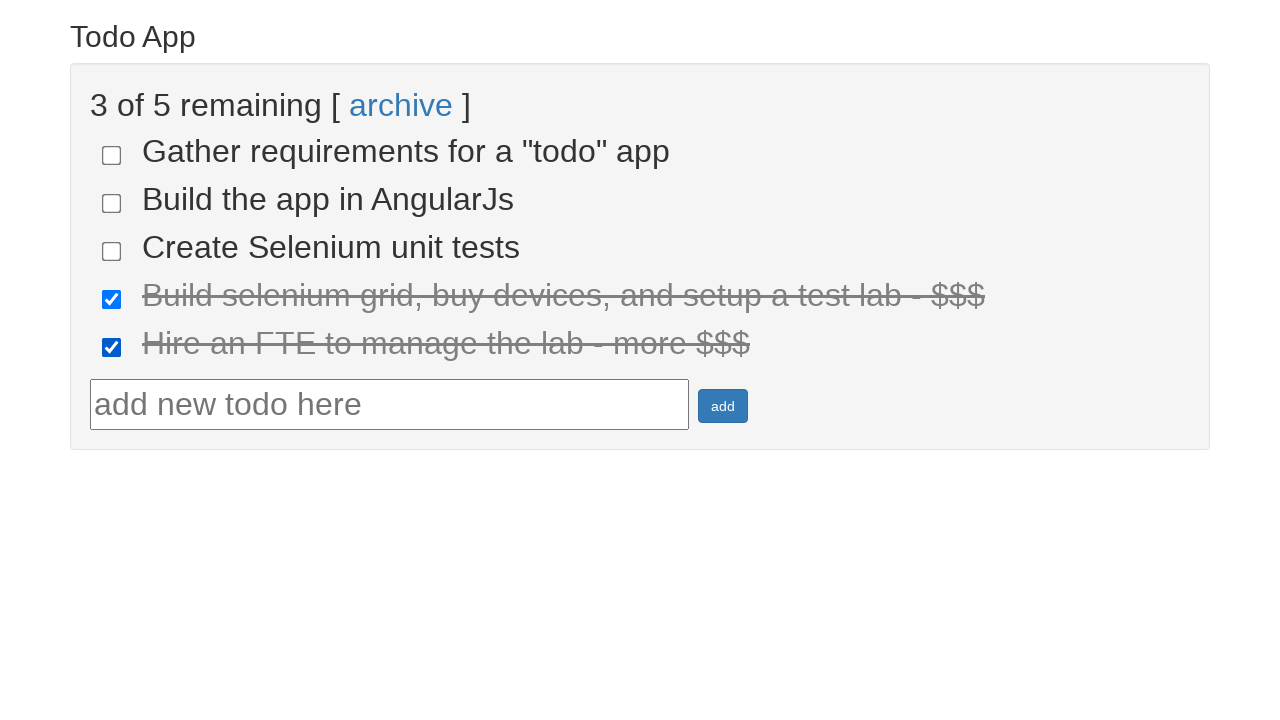

Filled todo text field with 'Solve SDA Assignments' on #todotext
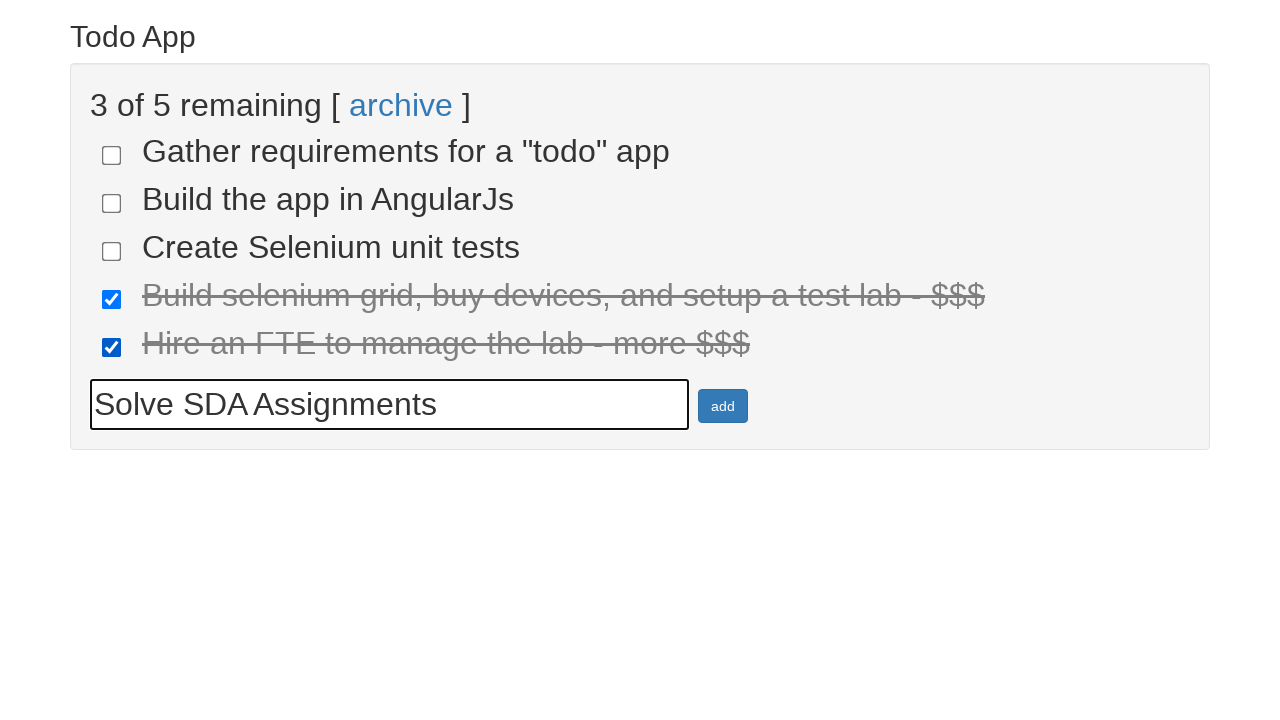

Clicked add button to create new todo item at (723, 406) on #addbutton
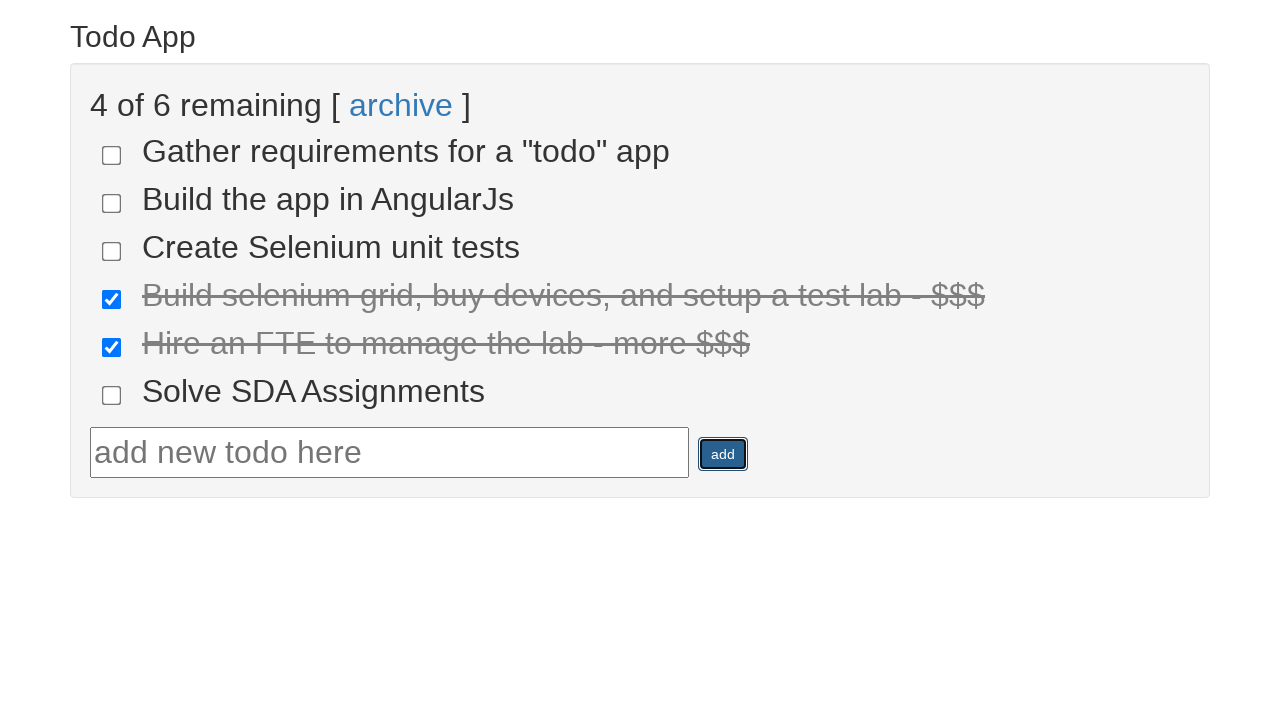

Retrieved all uncompleted todo items from the list
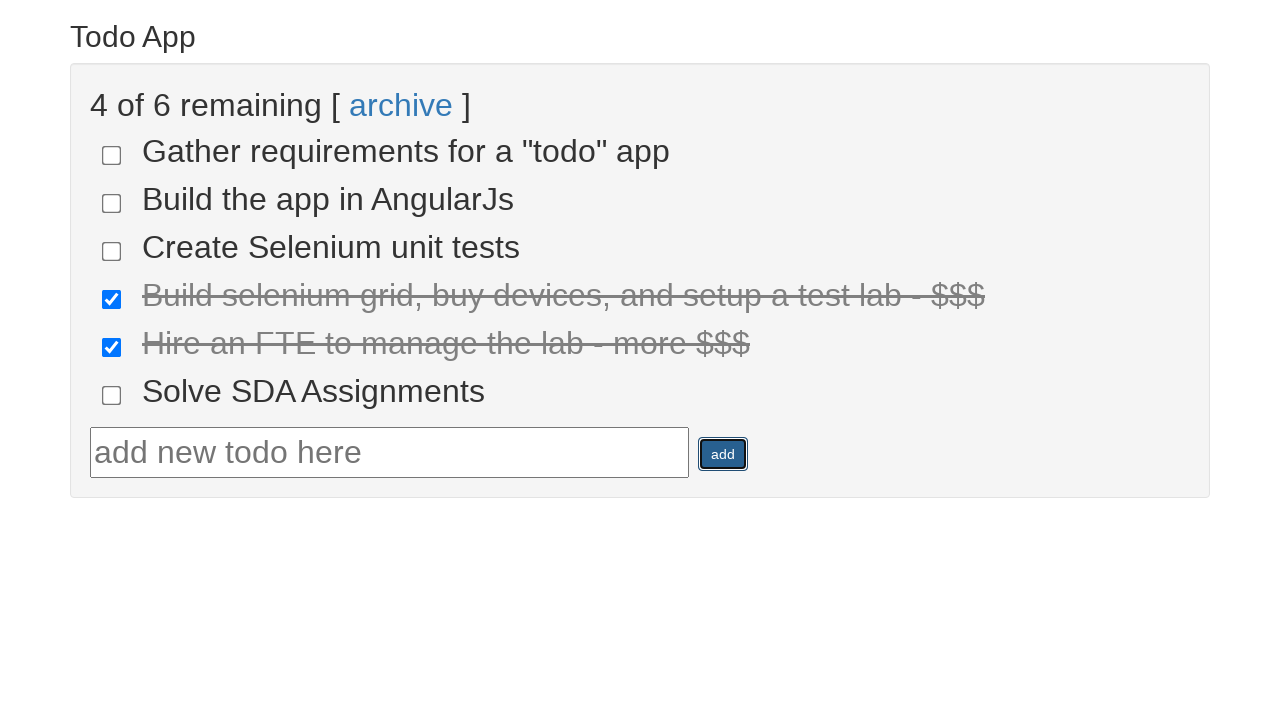

Extracted text content from all uncompleted todo items
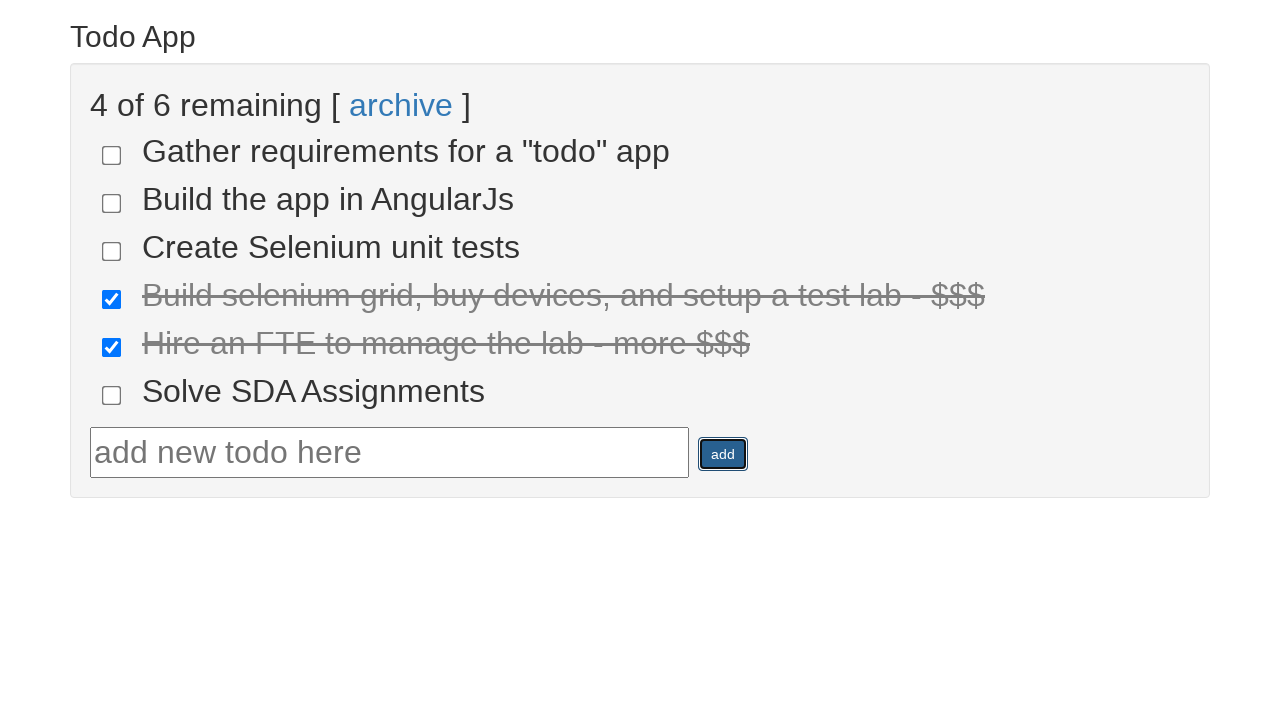

Verified new todo item 'Solve SDA Assignments' was added successfully
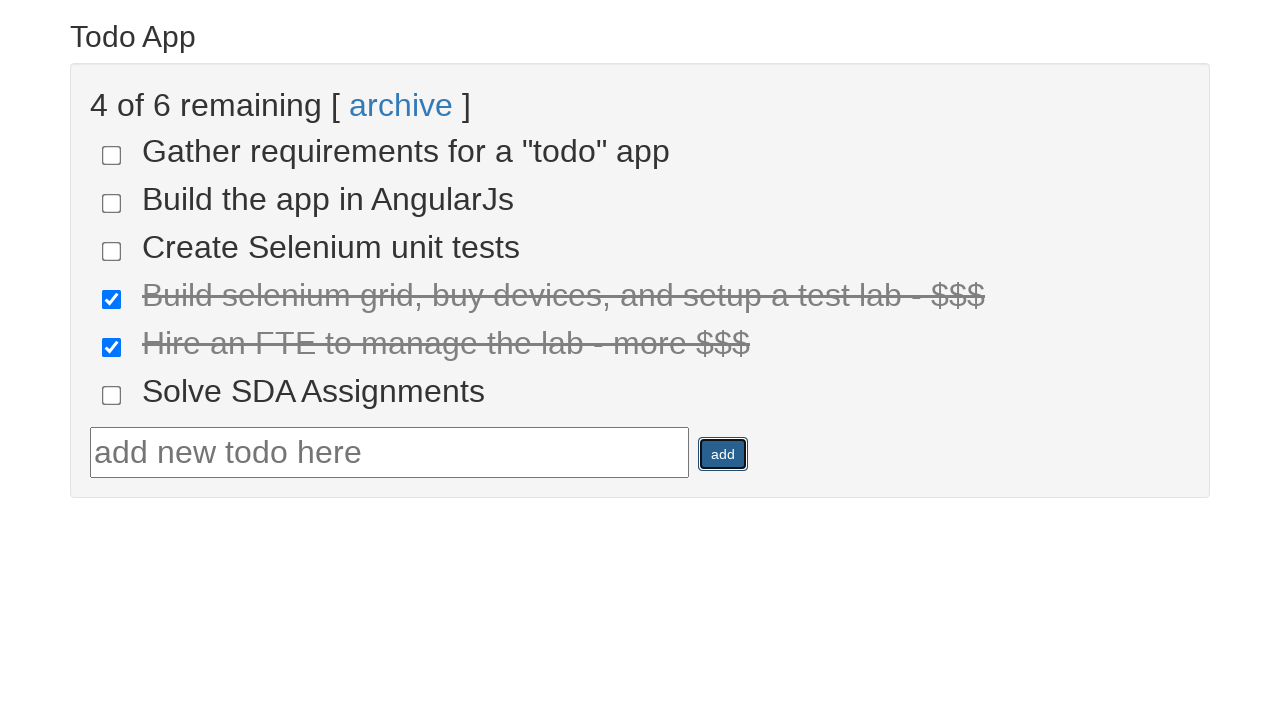

Clicked archive button to archive completed todos at (401, 105) on a[ng-click='todoList.archive()']
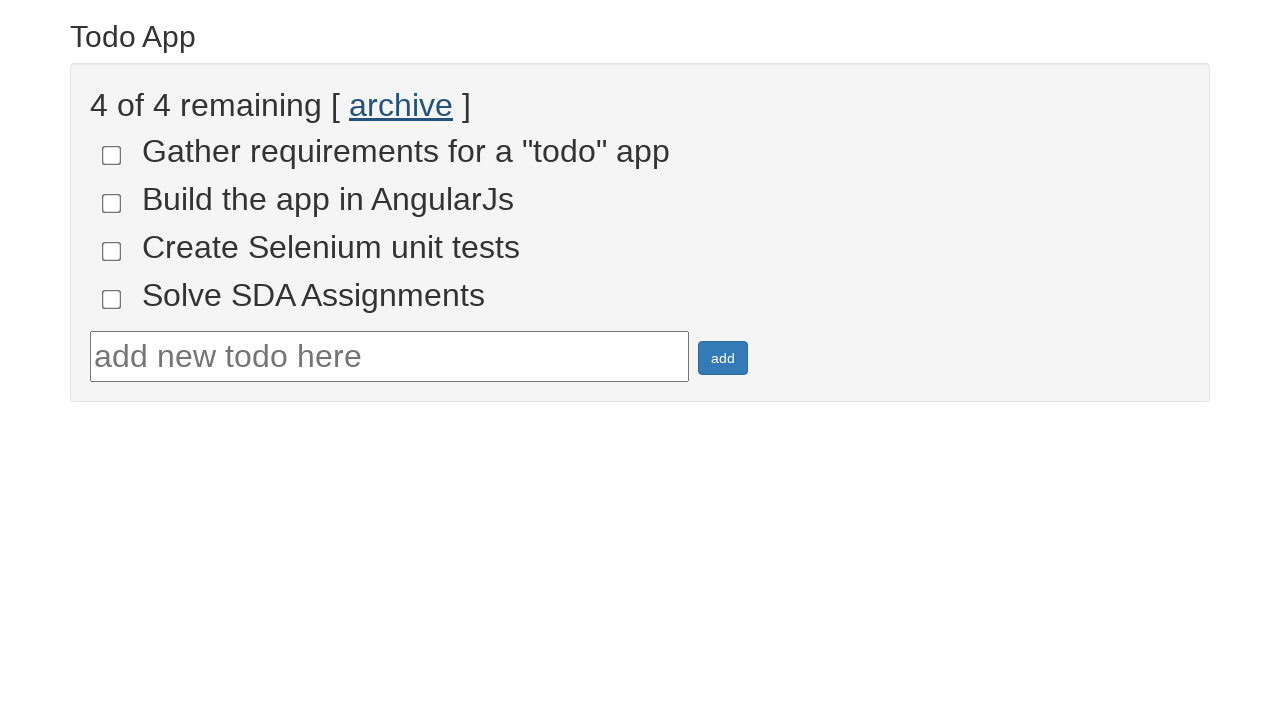

Verified 4 uncompleted todos remain after archiving (found 4)
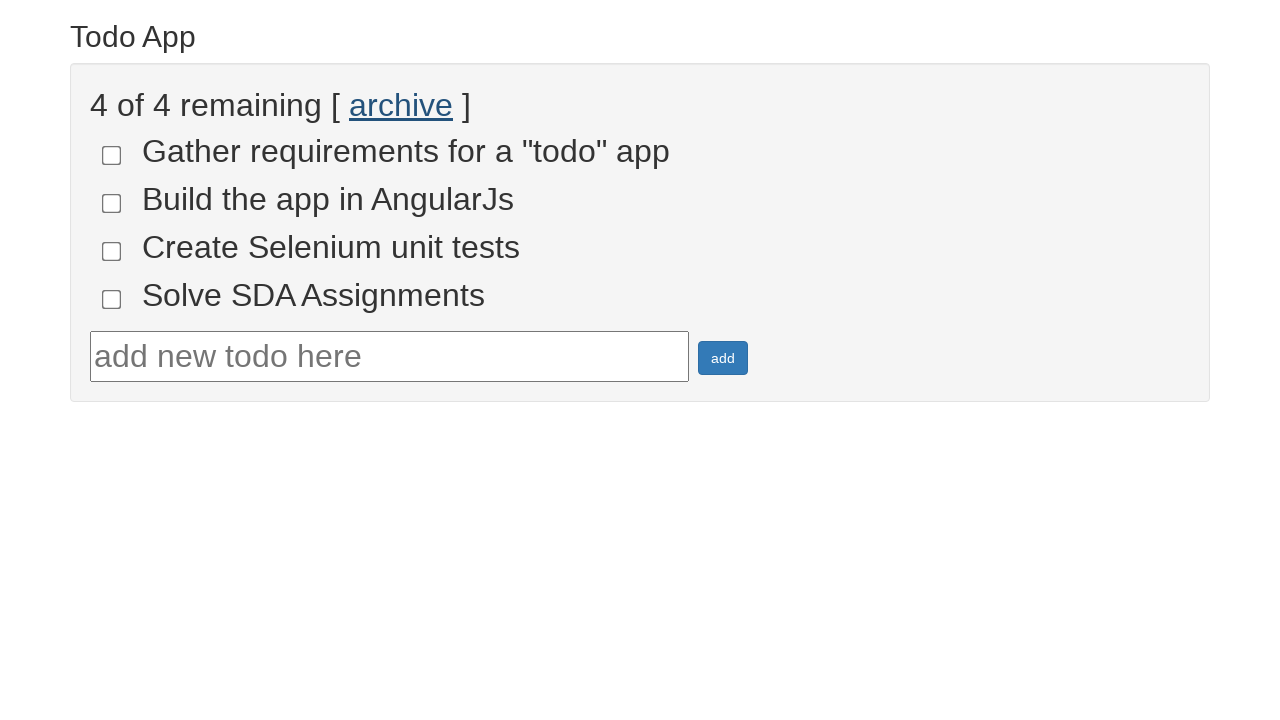

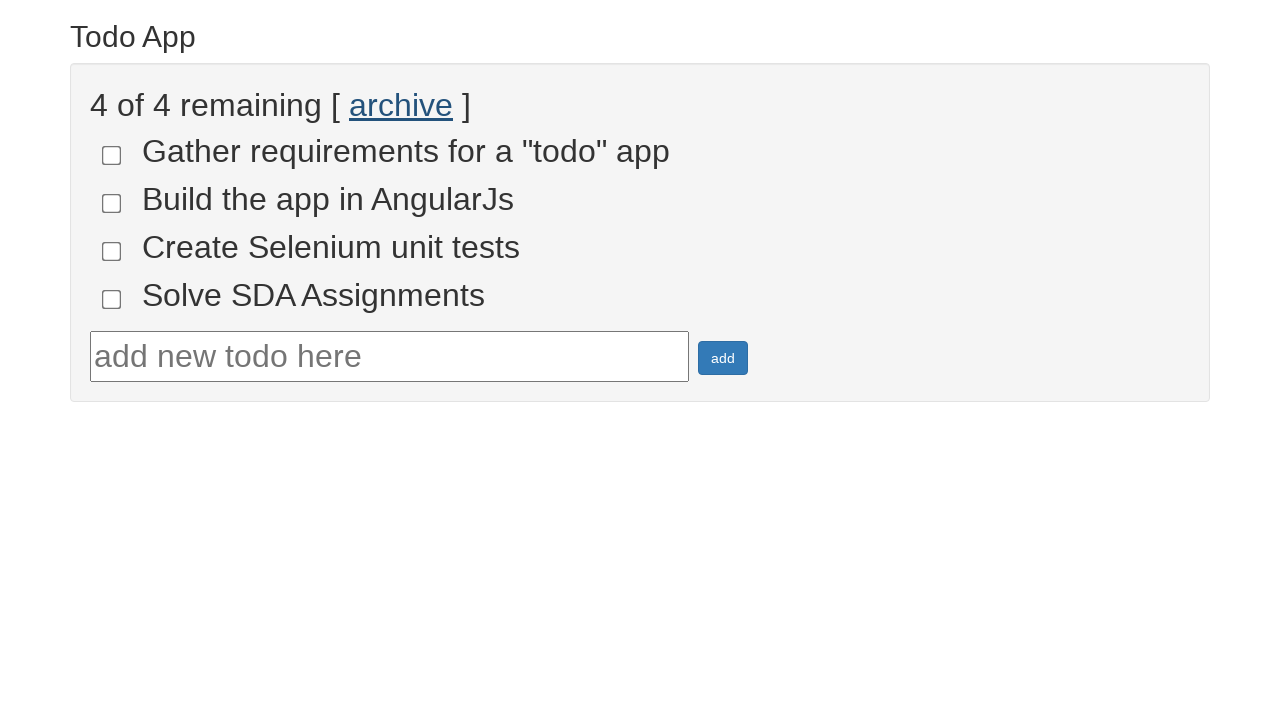